Tests clicking Partners link in footer to navigate to partners page

Starting URL: https://github.com/mobile

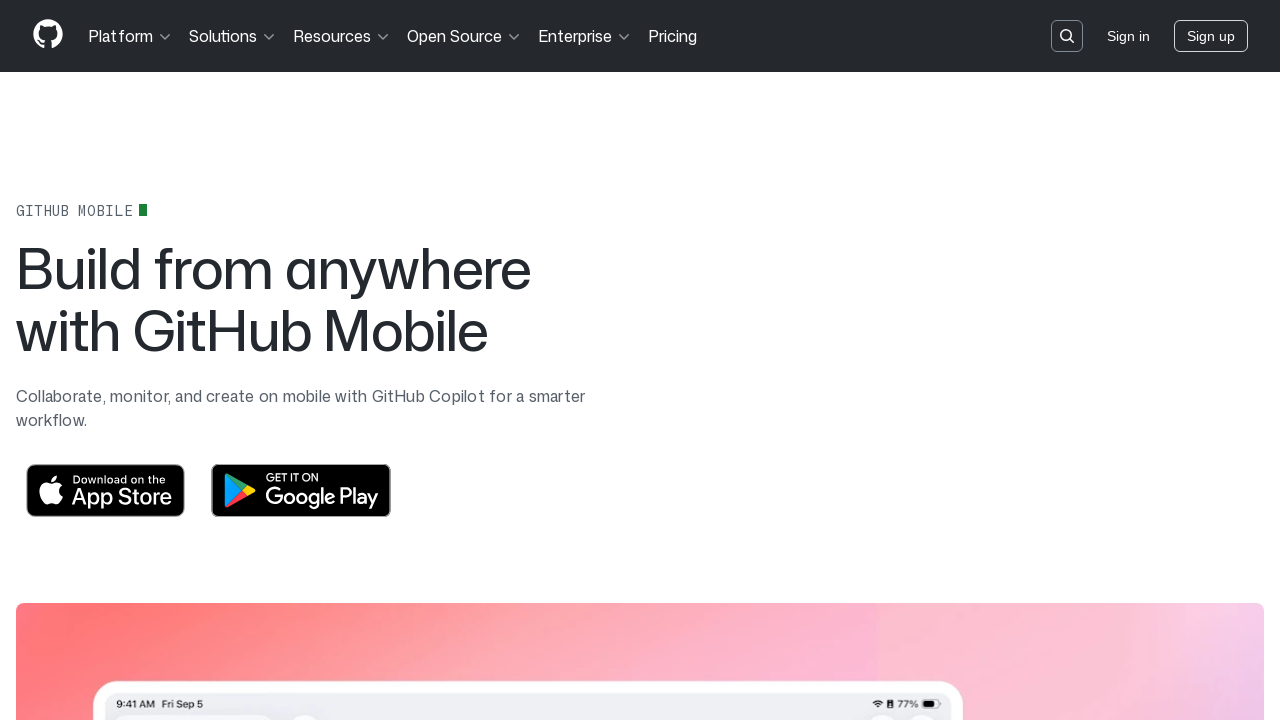

Clicked Partners link in footer to navigate to partners page at (691, 360) on footer >> text=Partners
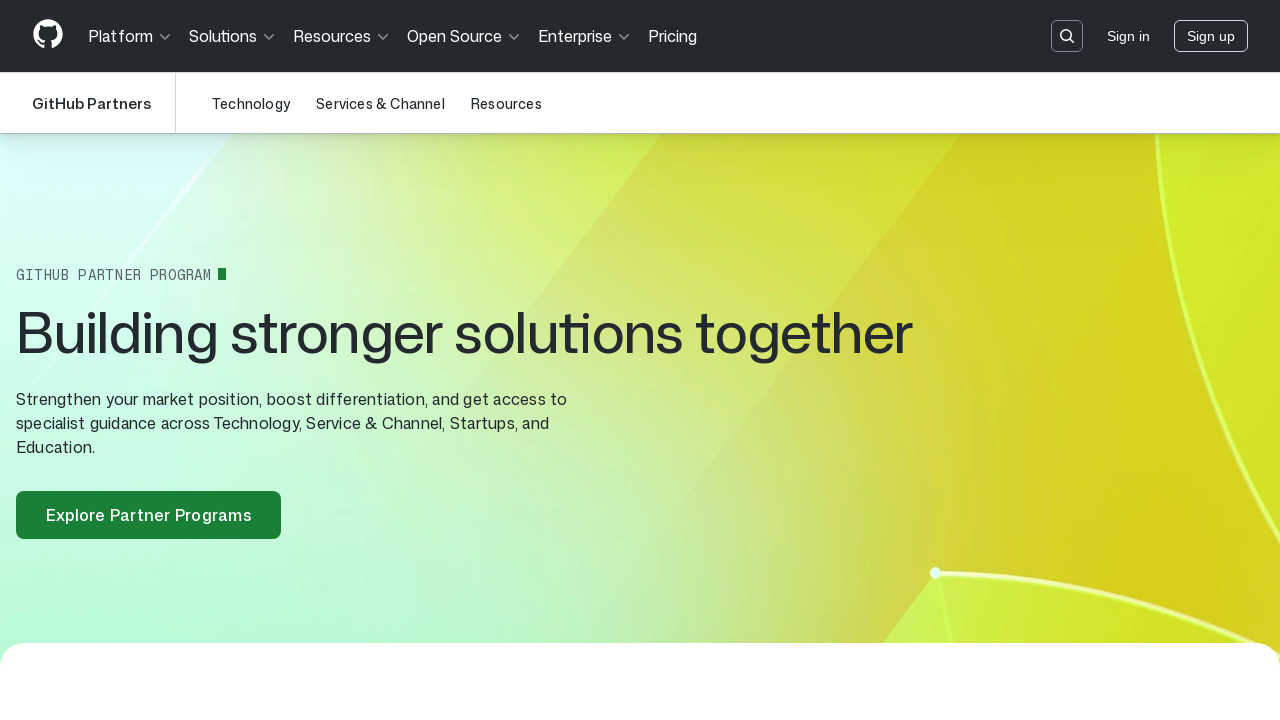

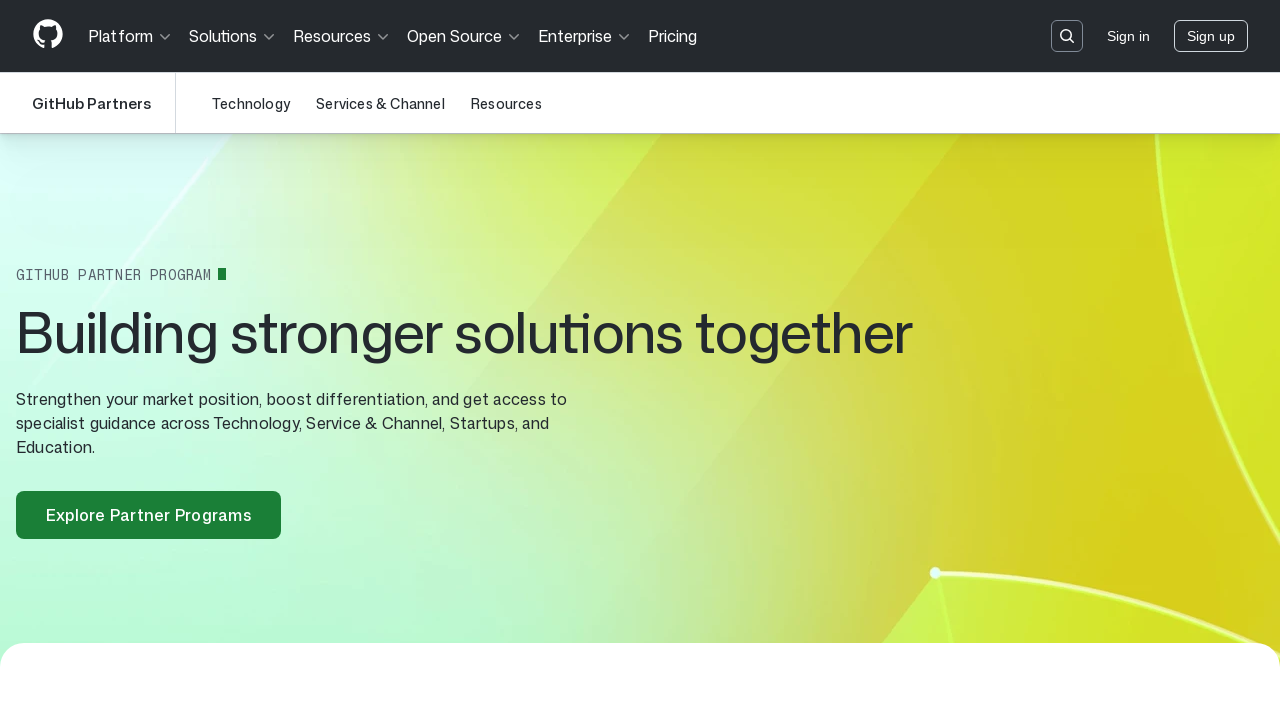